Navigates to the Zaggle website and verifies the page loads by checking the title and URL are present

Starting URL: https://zaggle.in

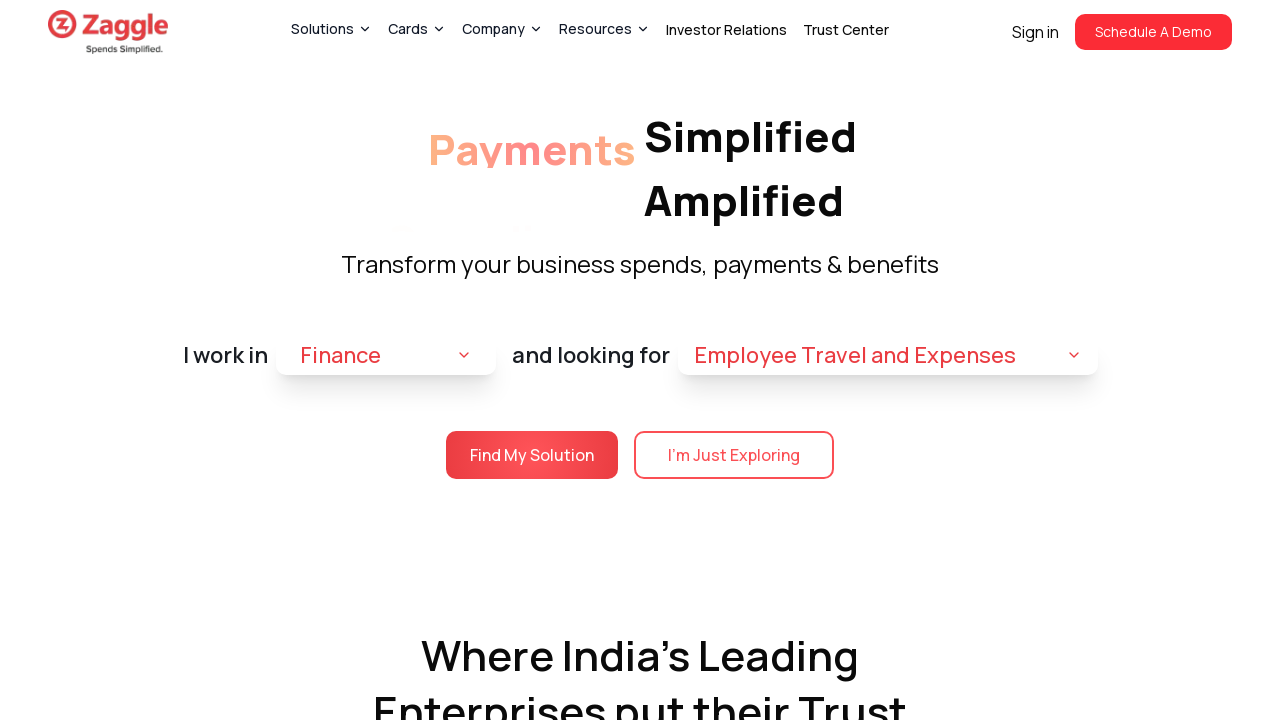

Waited for page to reach domcontentloaded state
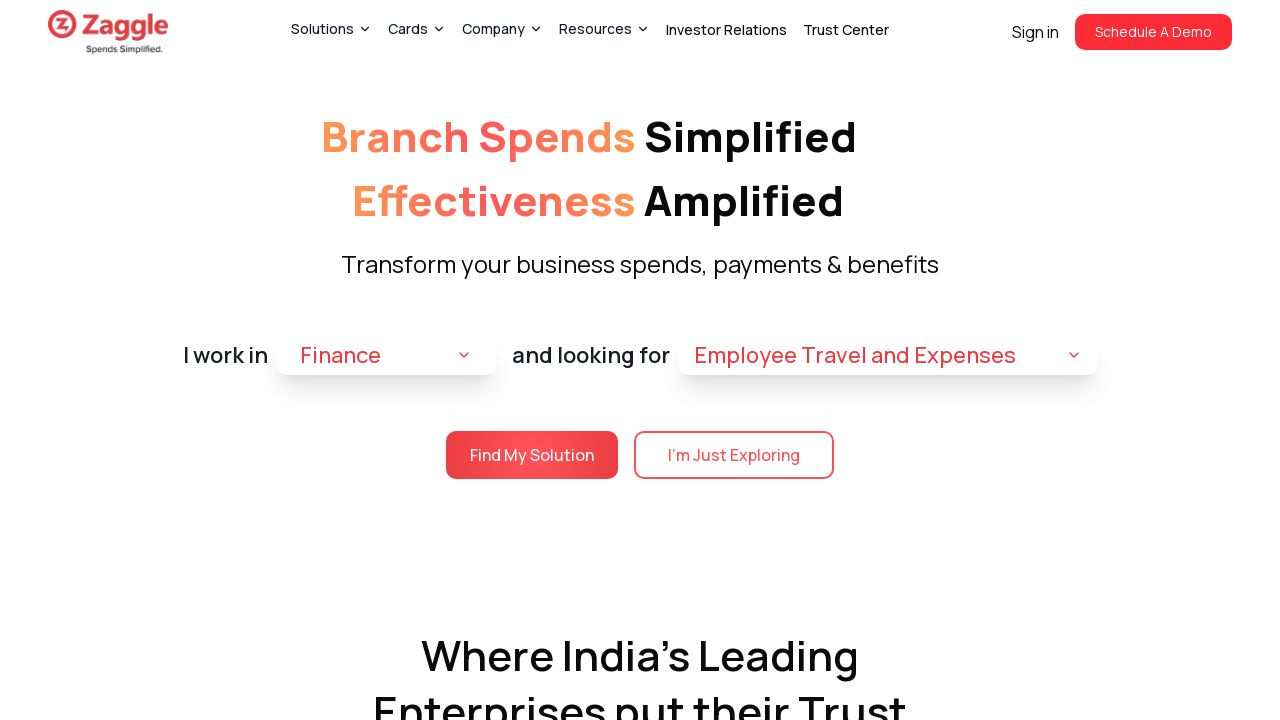

Verified page title is present
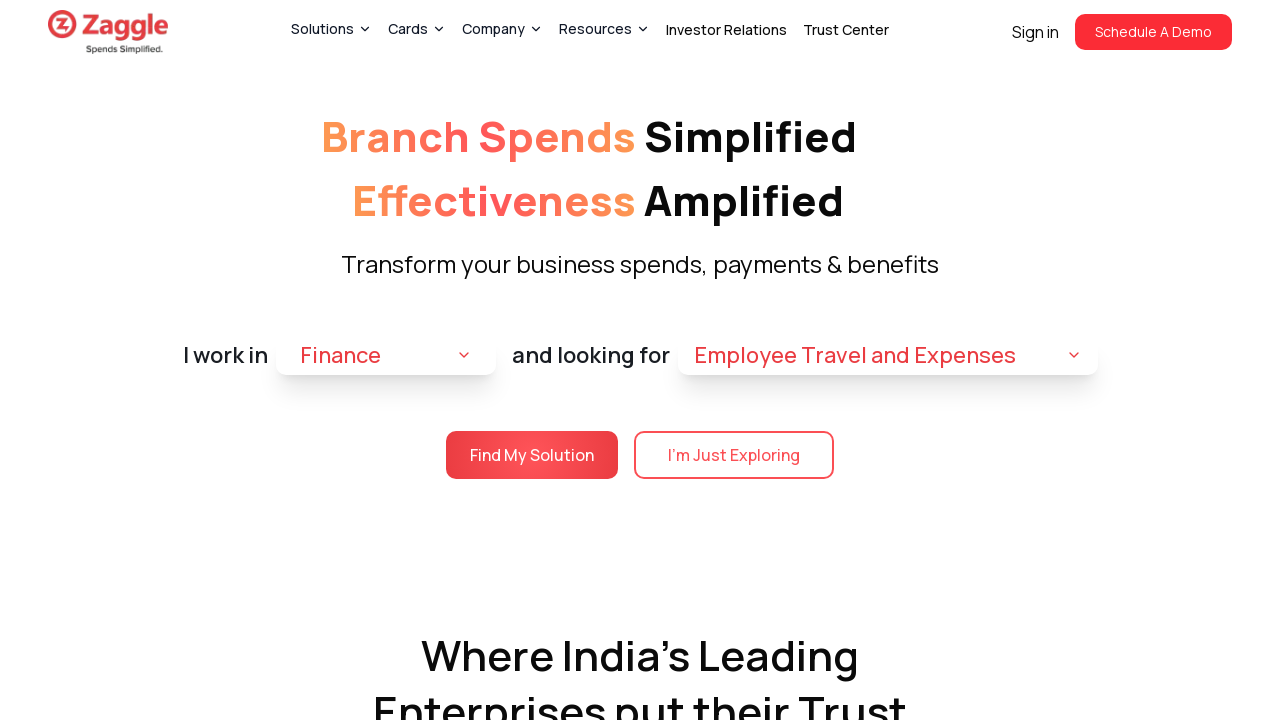

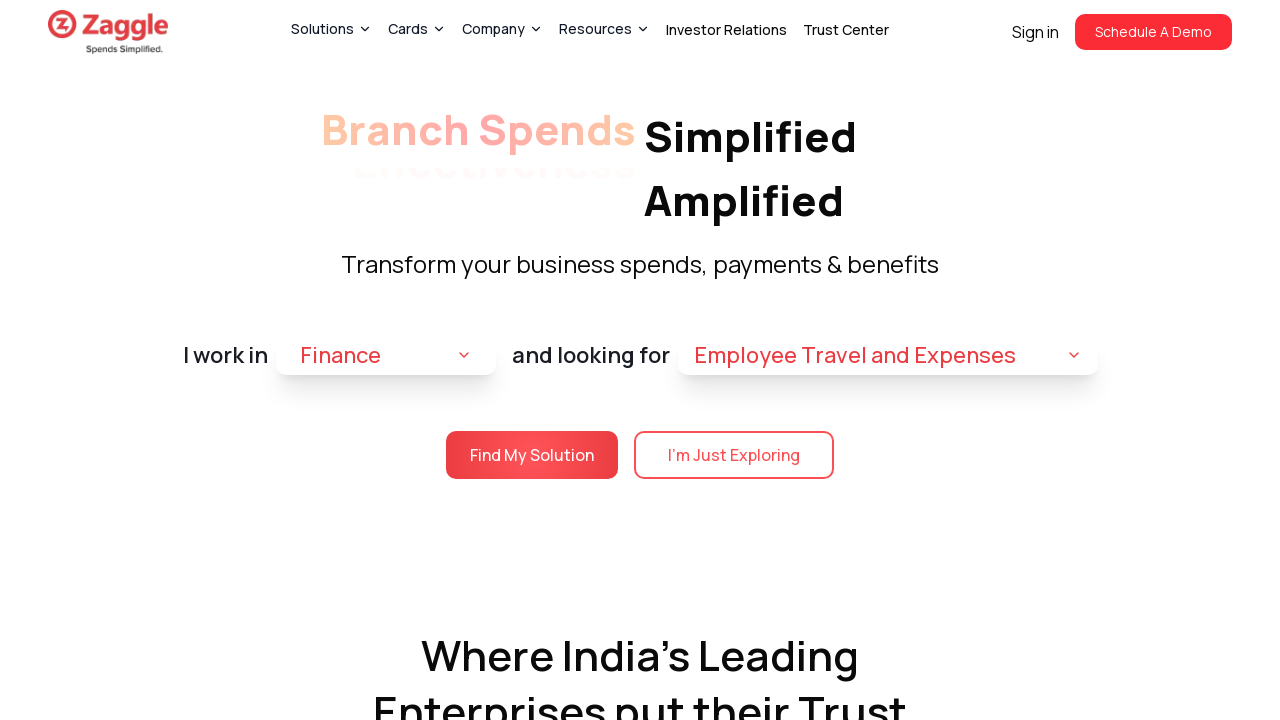